Tests JavaScript executor functionality by clicking a radio button, filling a text field, scrolling the page up and down, scrolling to a specific element, and zooming in/out on a test automation practice page.

Starting URL: https://testautomationpractice.blogspot.com/

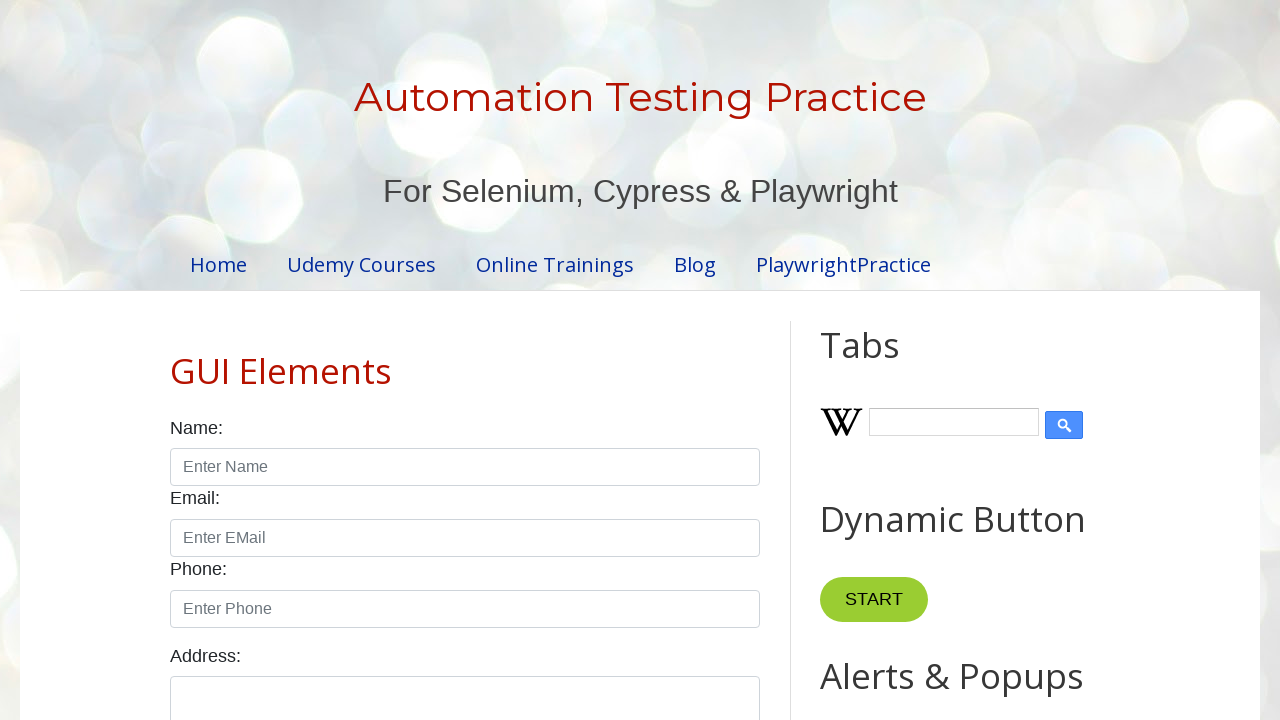

Clicked the male radio button at (176, 360) on #male
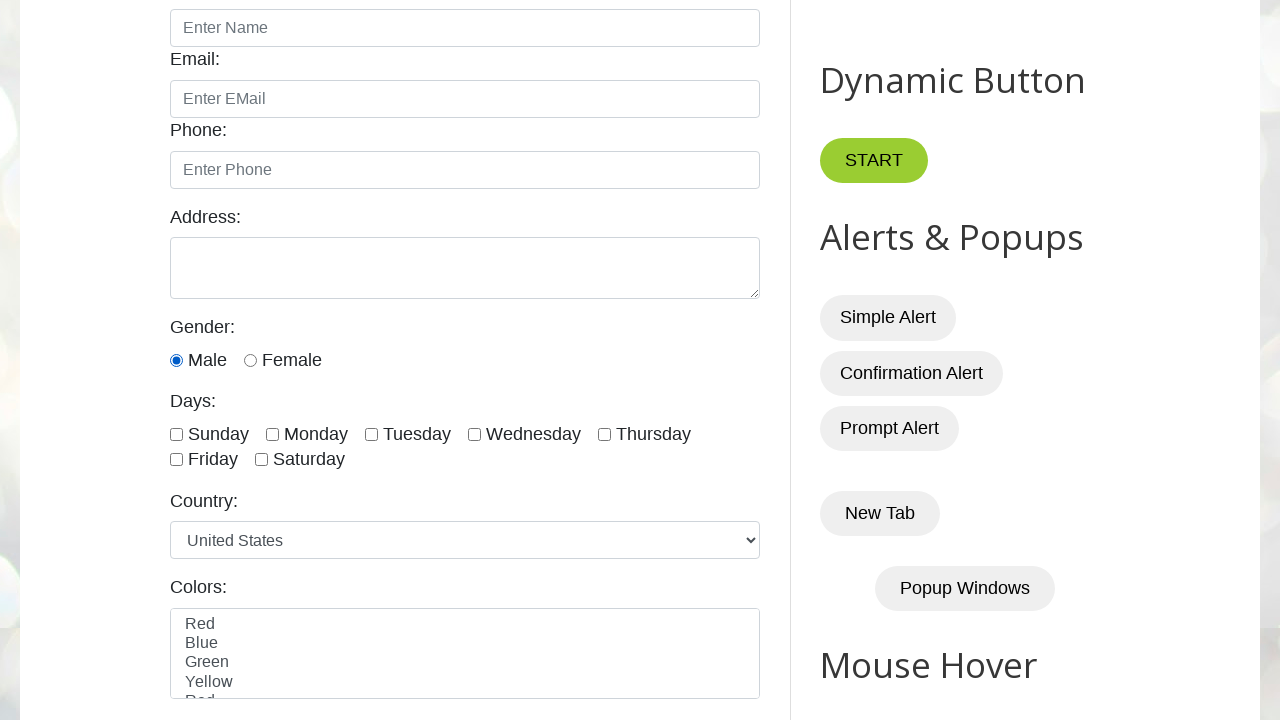

Filled name field with 'sivakumar' on #name
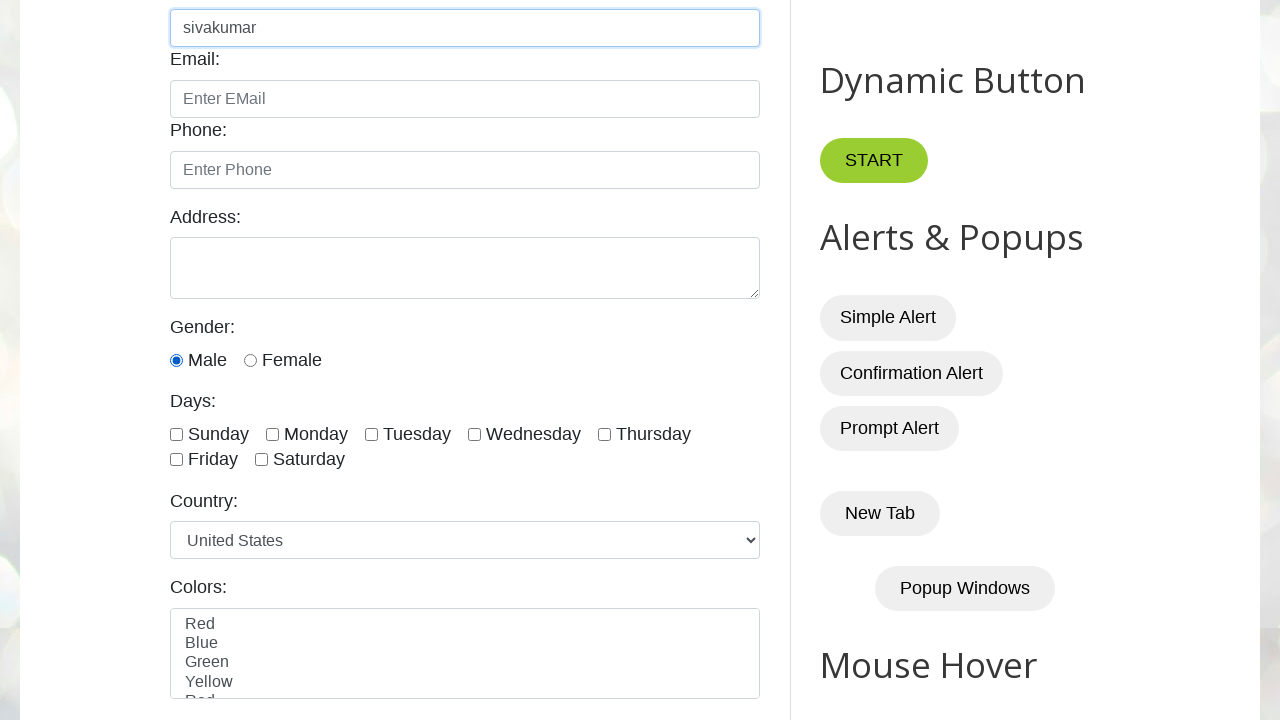

Scrolled page down by 2000 pixels
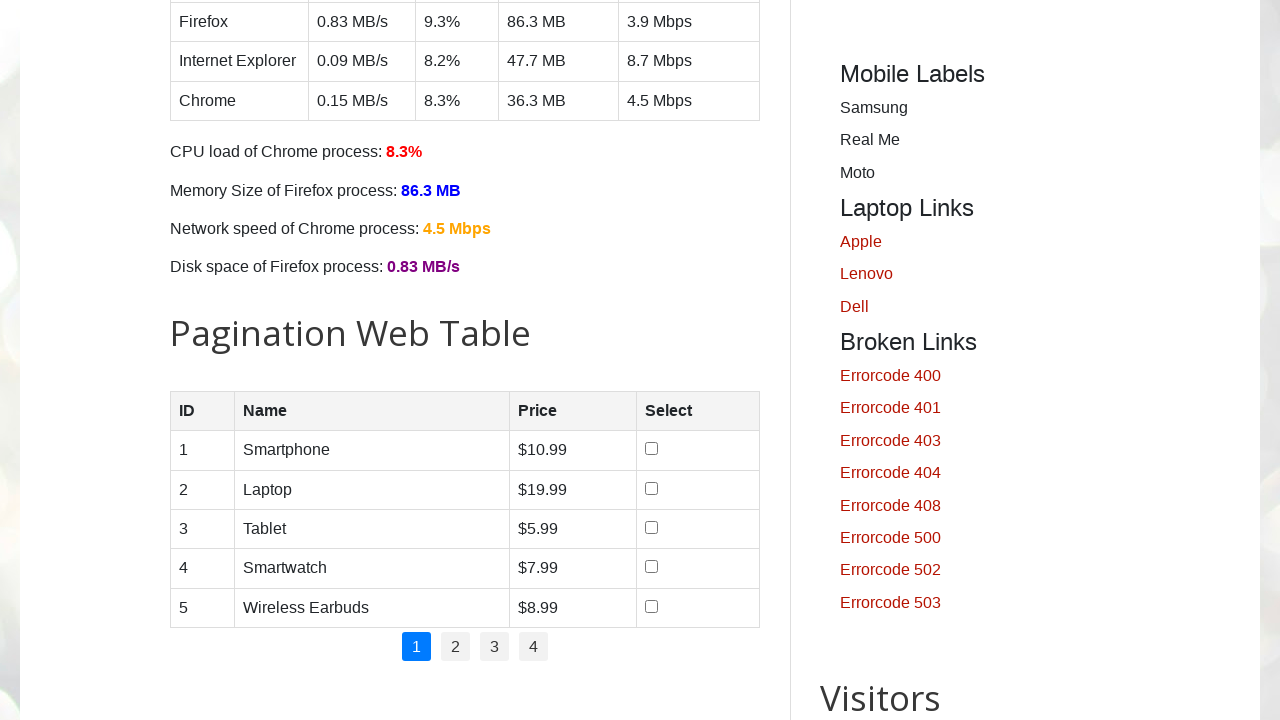

Waited 2 seconds to observe scroll effect
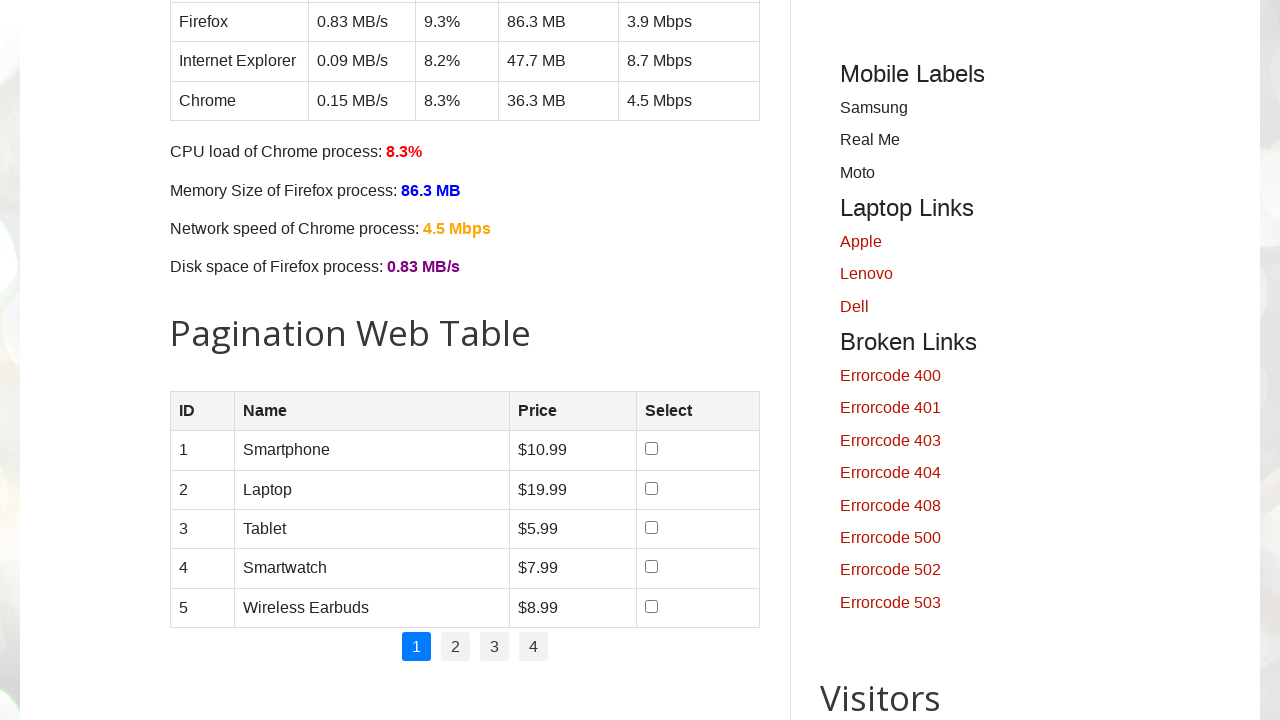

Scrolled page up by 2000 pixels
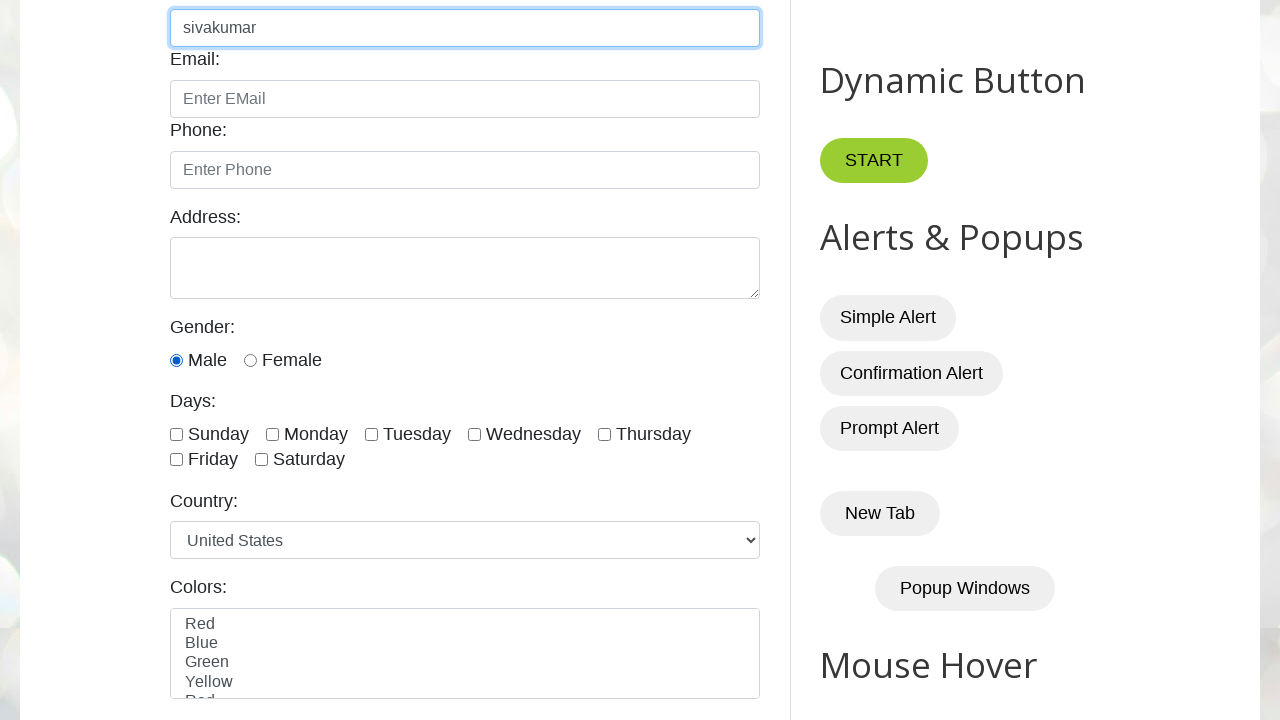

Waited 2 seconds to observe scroll effect
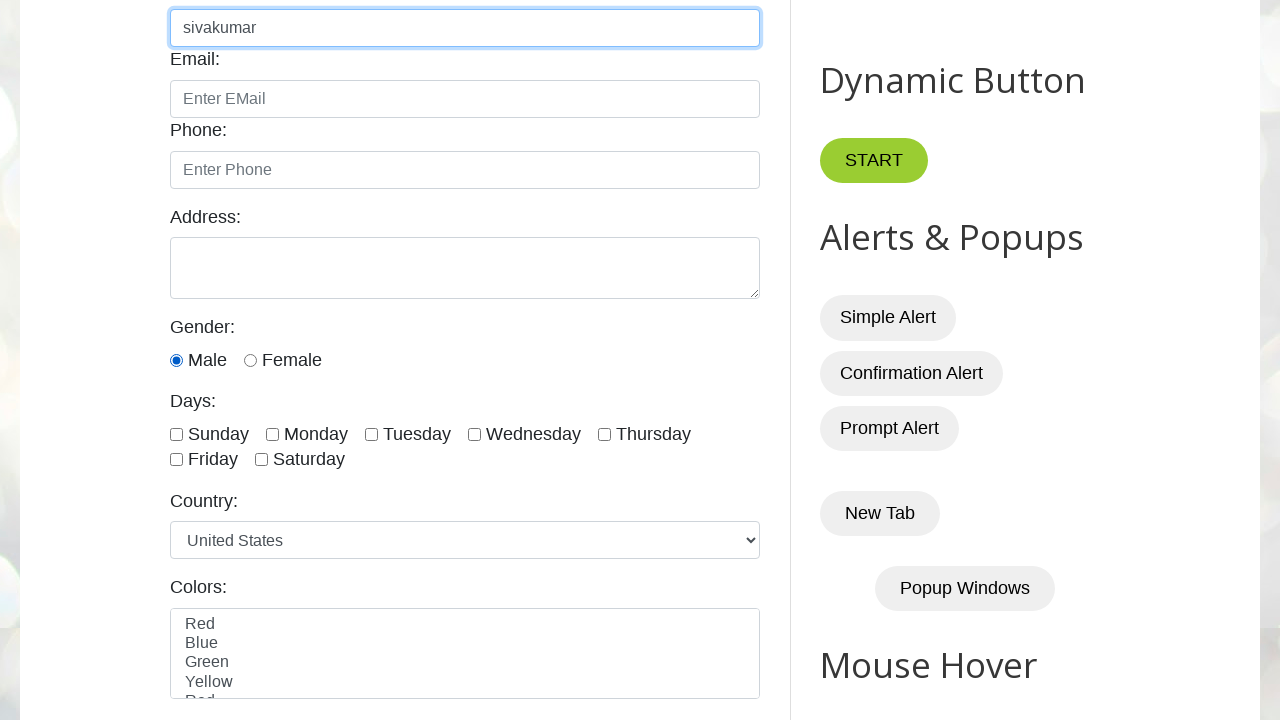

Scrolled to button element #btn3
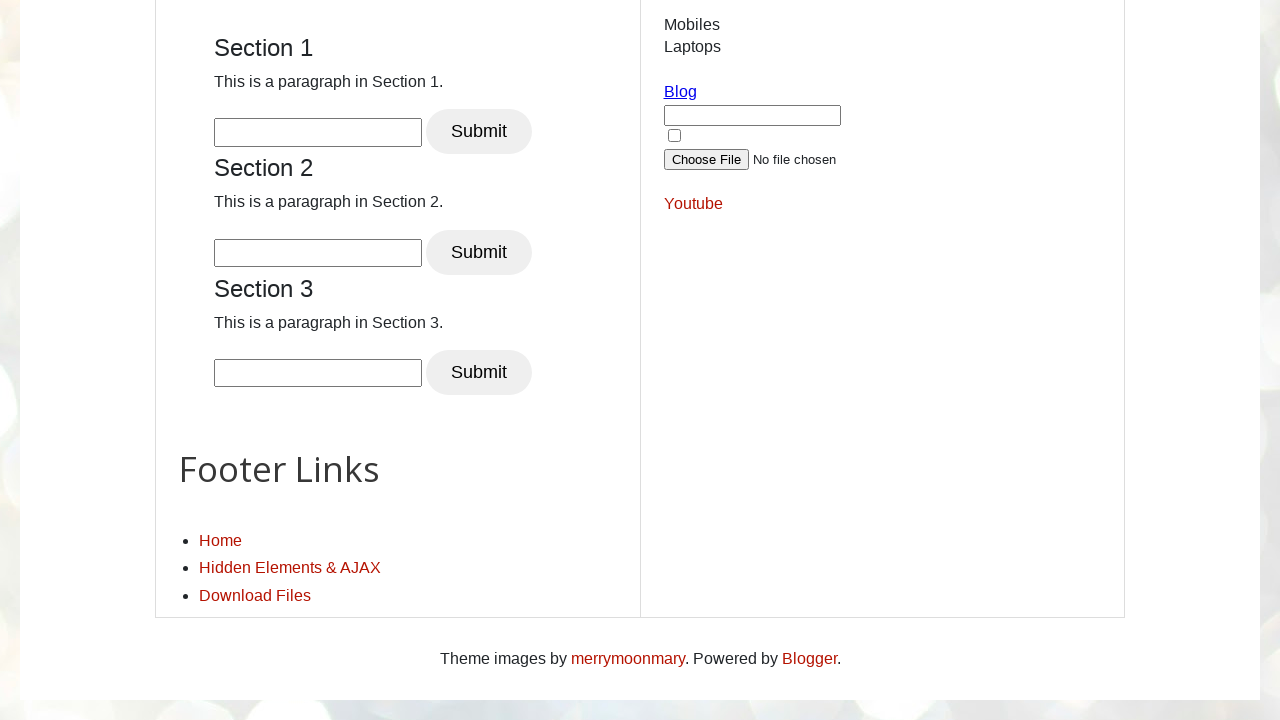

Waited 2 seconds to observe button scroll
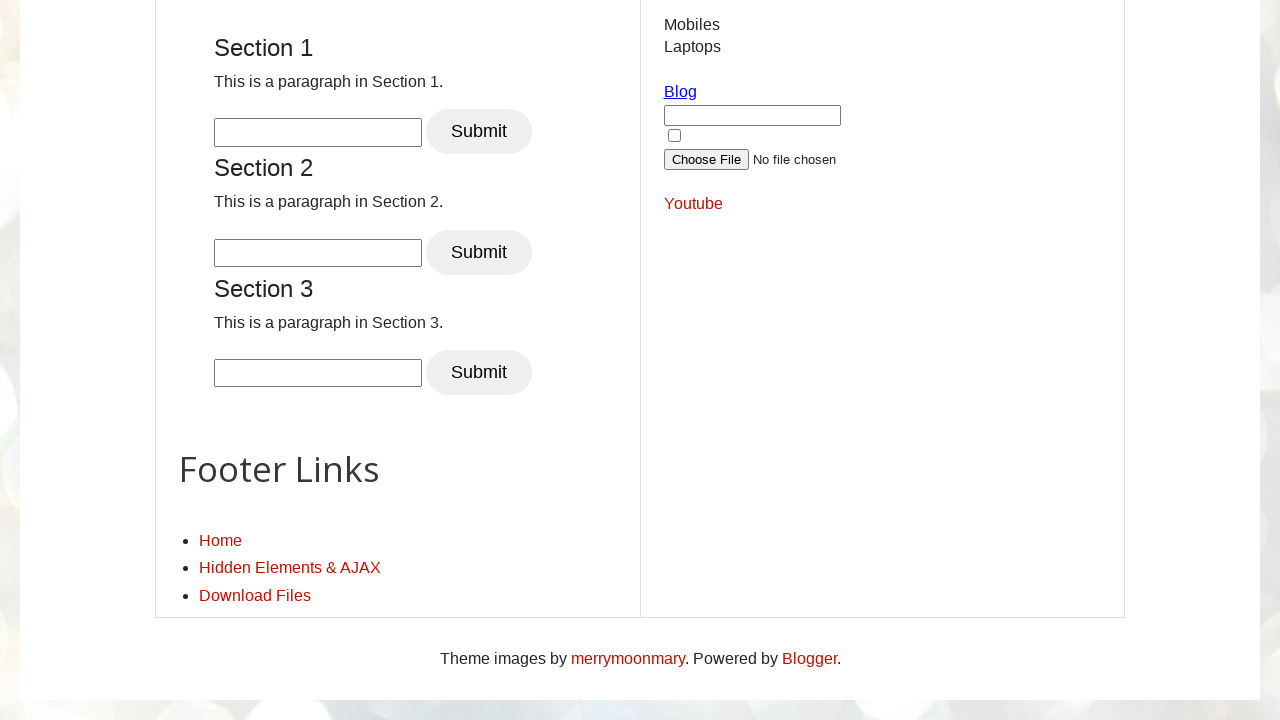

Zoomed out page to 50%
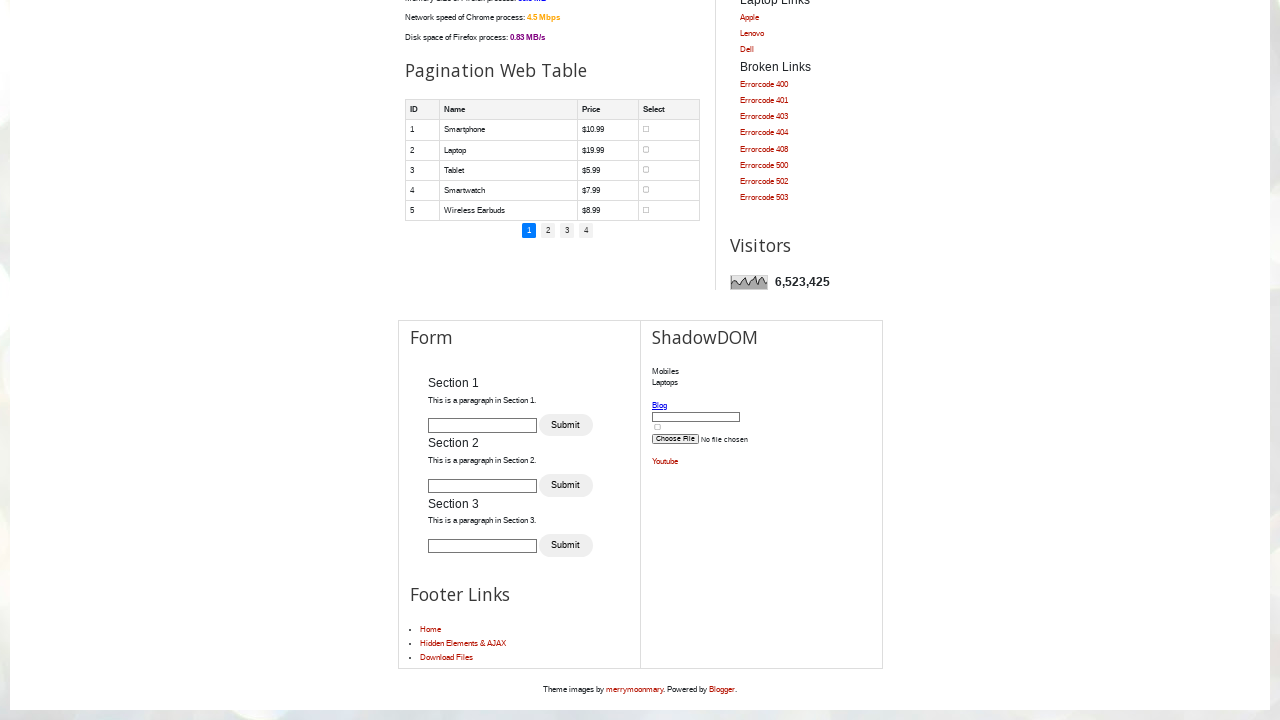

Waited 2 seconds to observe zoom out effect
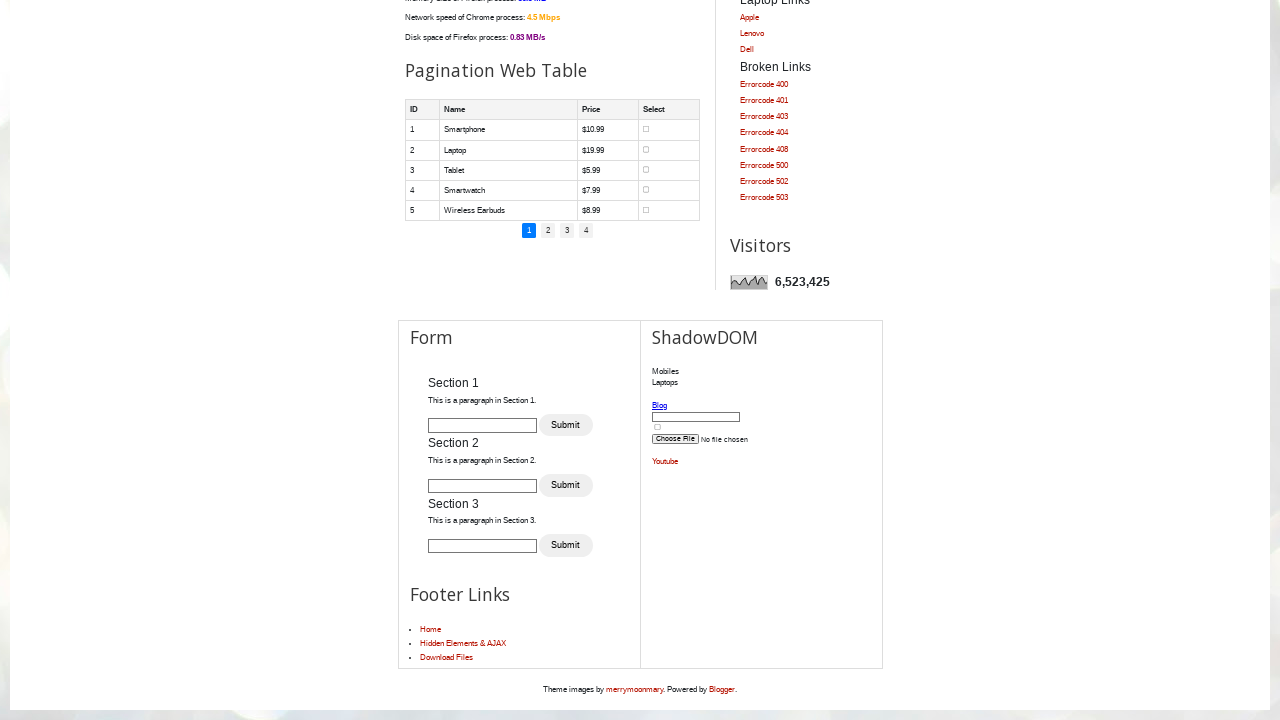

Zoomed in page to 150%
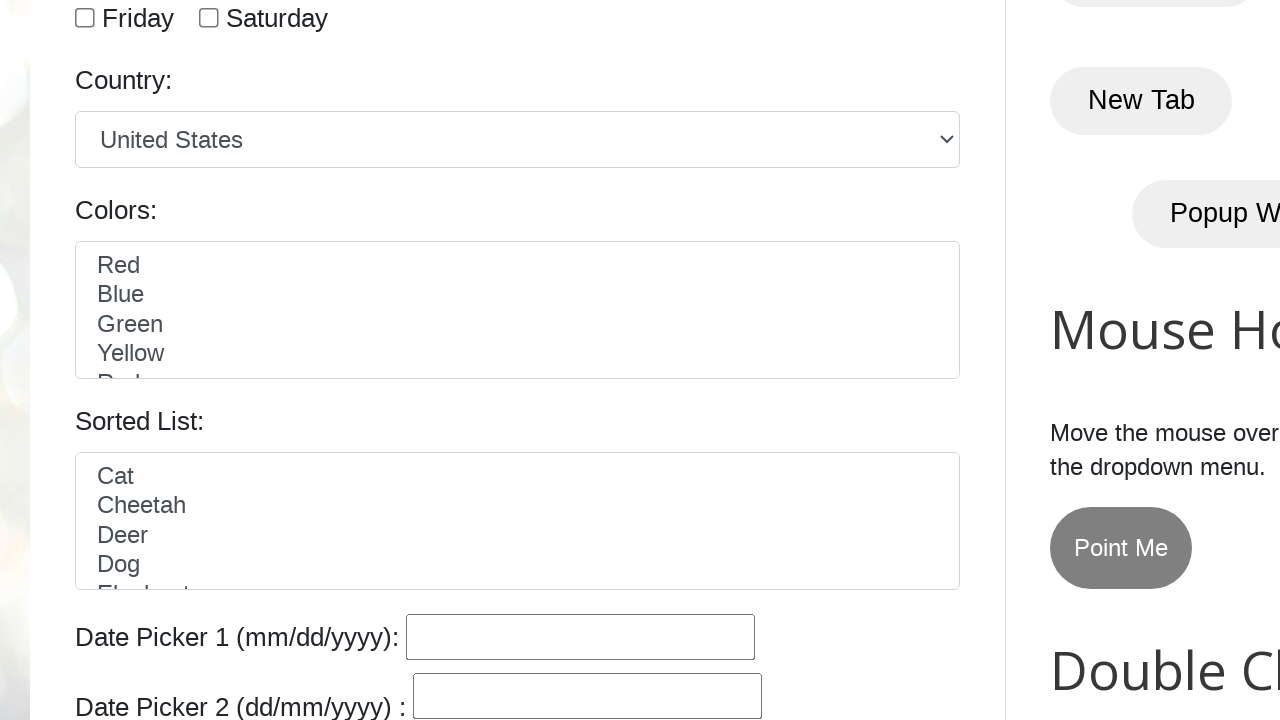

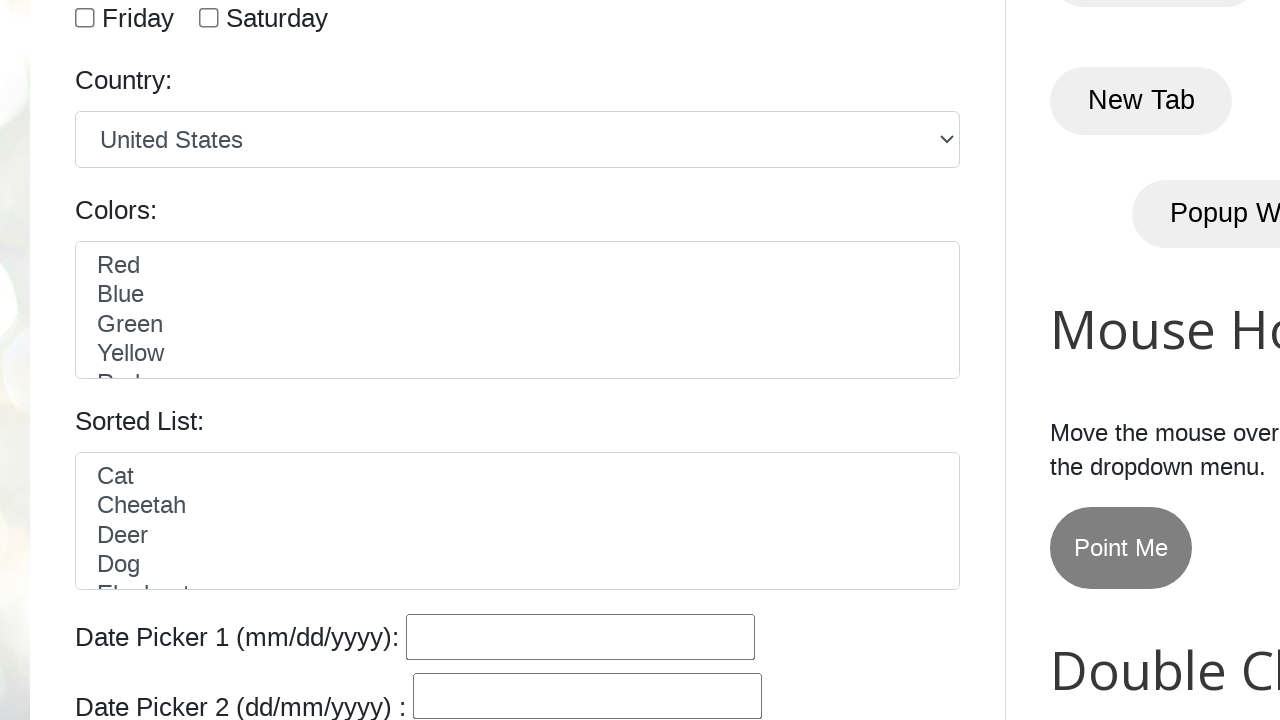